Tests various Playwright form interactions including text input, date input, checkboxes, dropdown selection, clicking, double-clicking, hovering, and keyboard actions on a sample contact form page.

Starting URL: https://www.mycontactform.com

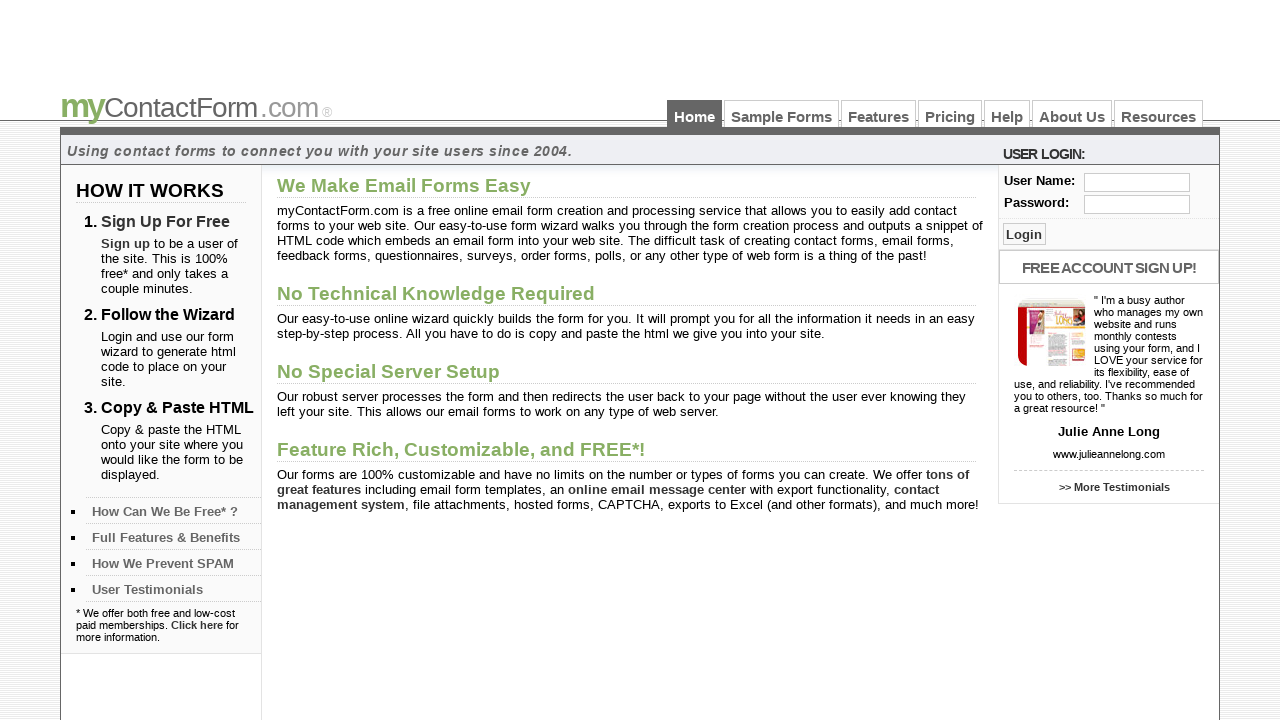

Navigated to contact form page
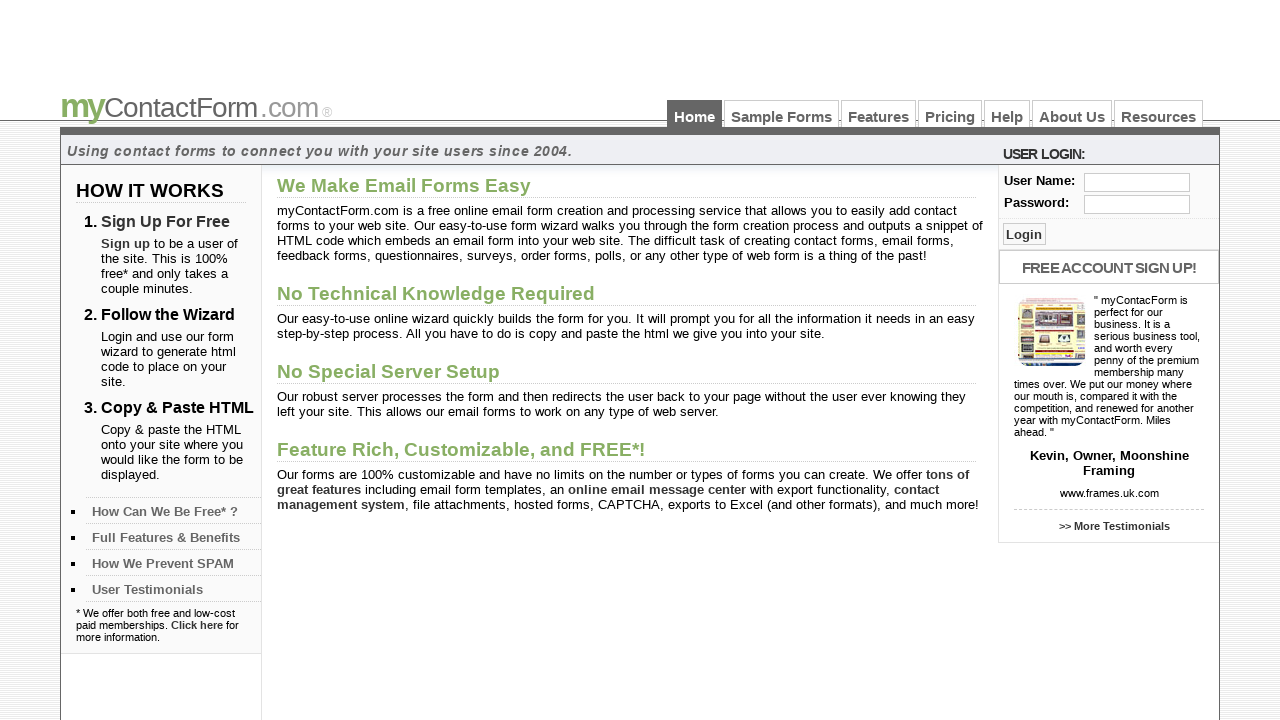

Clicked on Sample Forms link at (782, 114) on internal:role=link[name="Sample Forms"i]
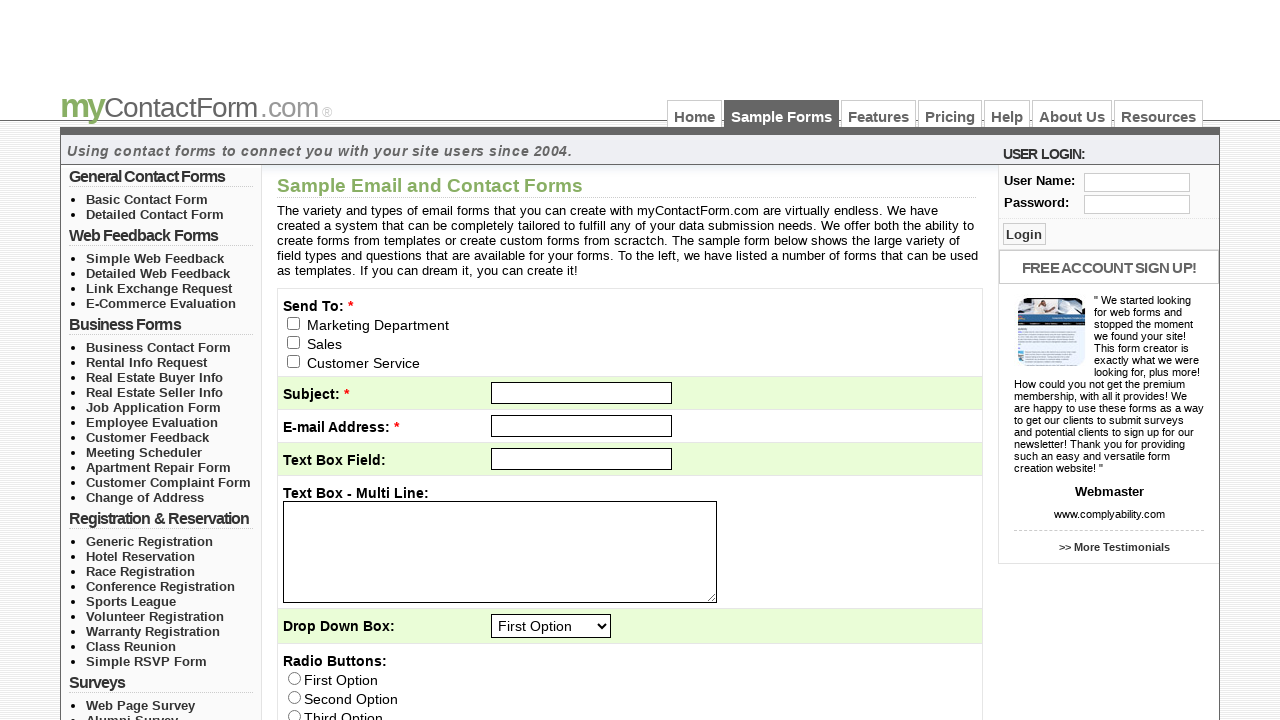

Filled subject field with 'Test Subject' on internal:role=textbox[name="subject"i]
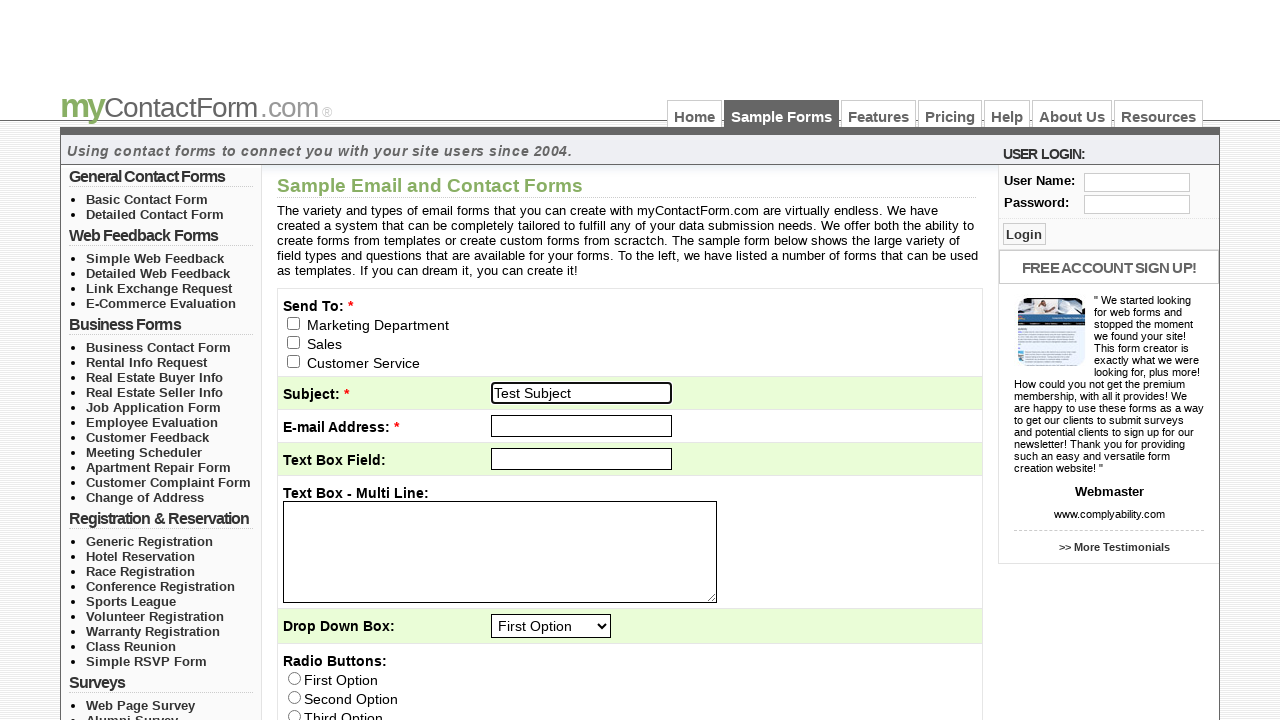

Filled date field with '10-30-2024' on internal:label="Date Selector: "i
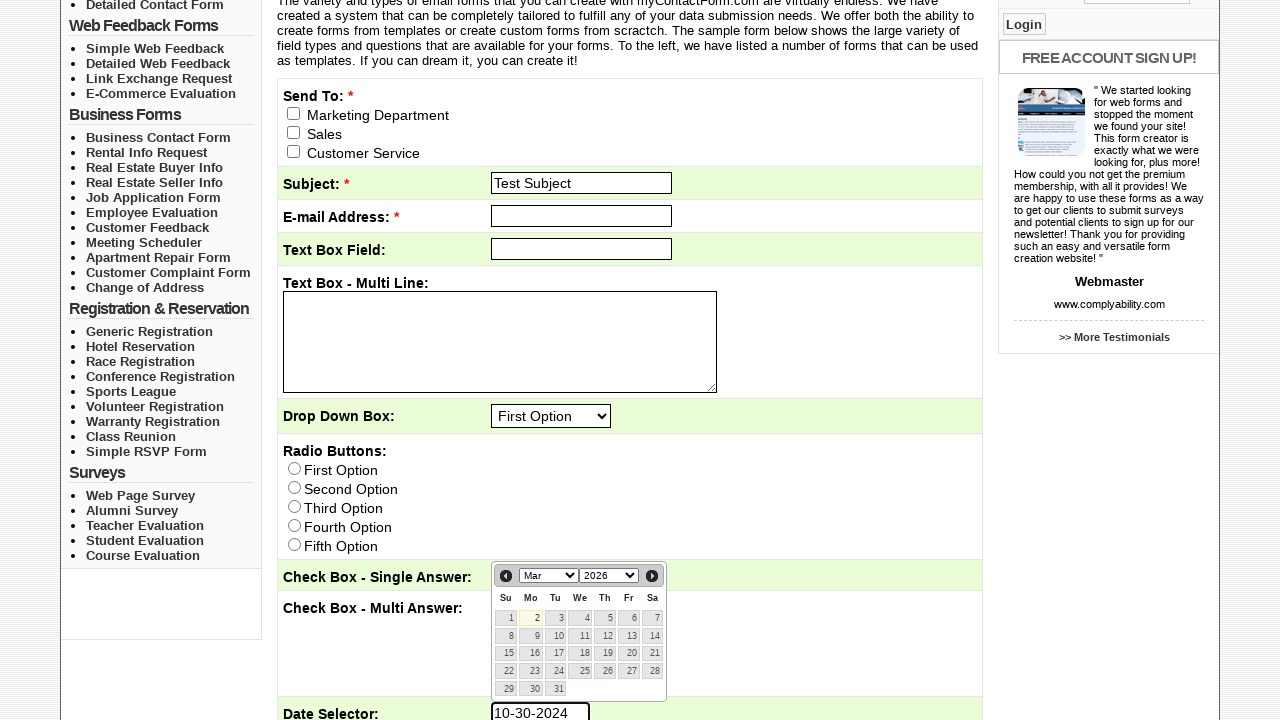

Checked email_to checkbox at (294, 113) on xpath=//input[@name="email_to[]" and @value="0"]
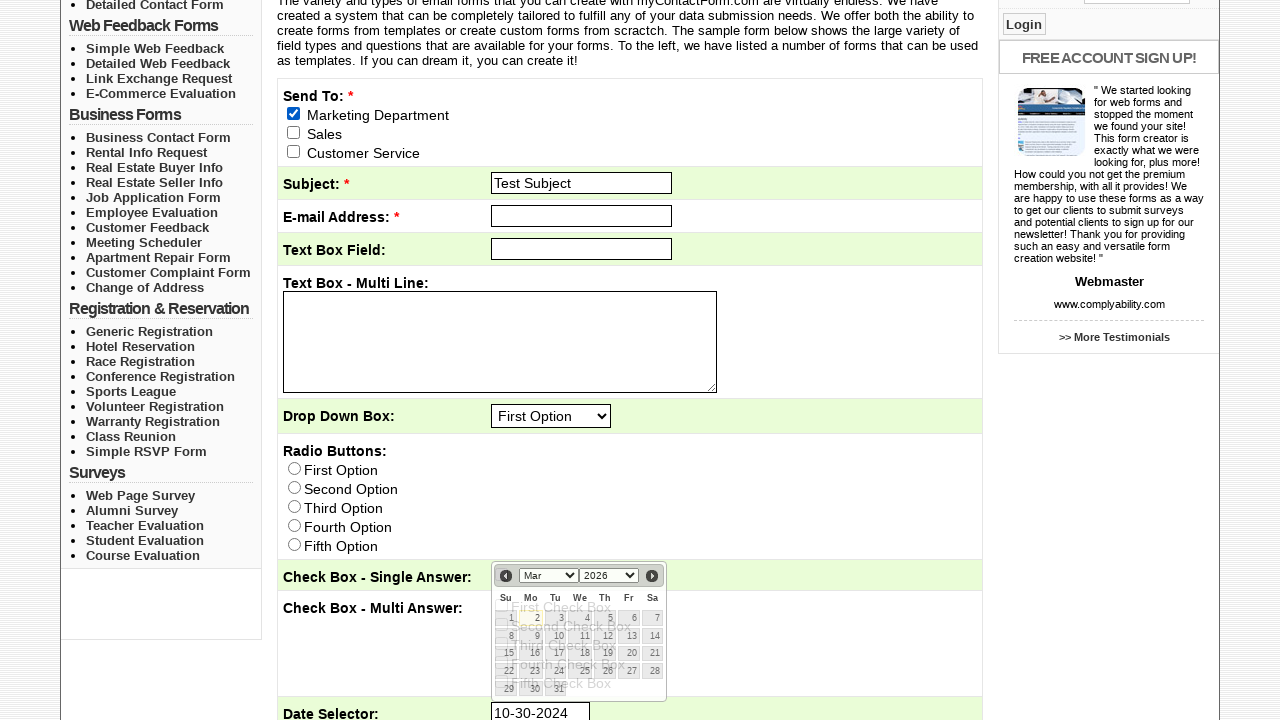

Selected 'Ontario' from Canadian Provinces dropdown on internal:label="Pre-Defined Field - Canadian Provinces:"i
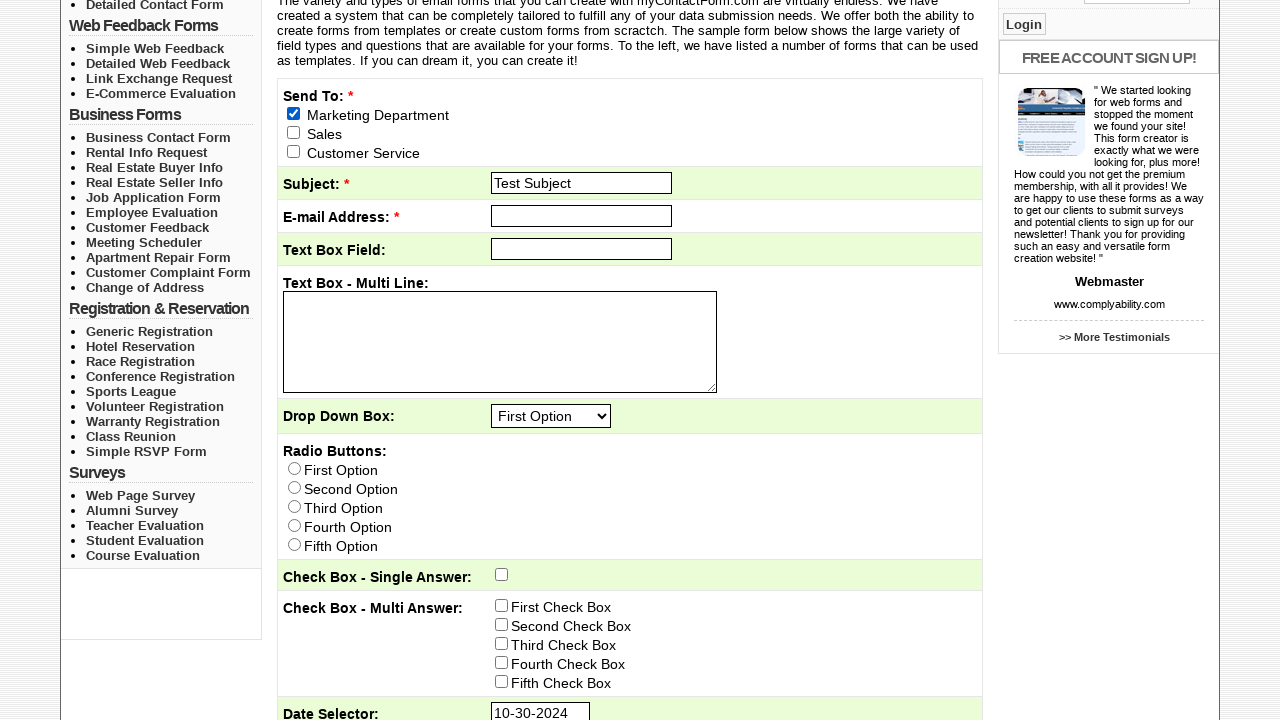

Selected 'Yukon' from Canadian Provinces dropdown on internal:label="Pre-Defined Field - Canadian Provinces:"i
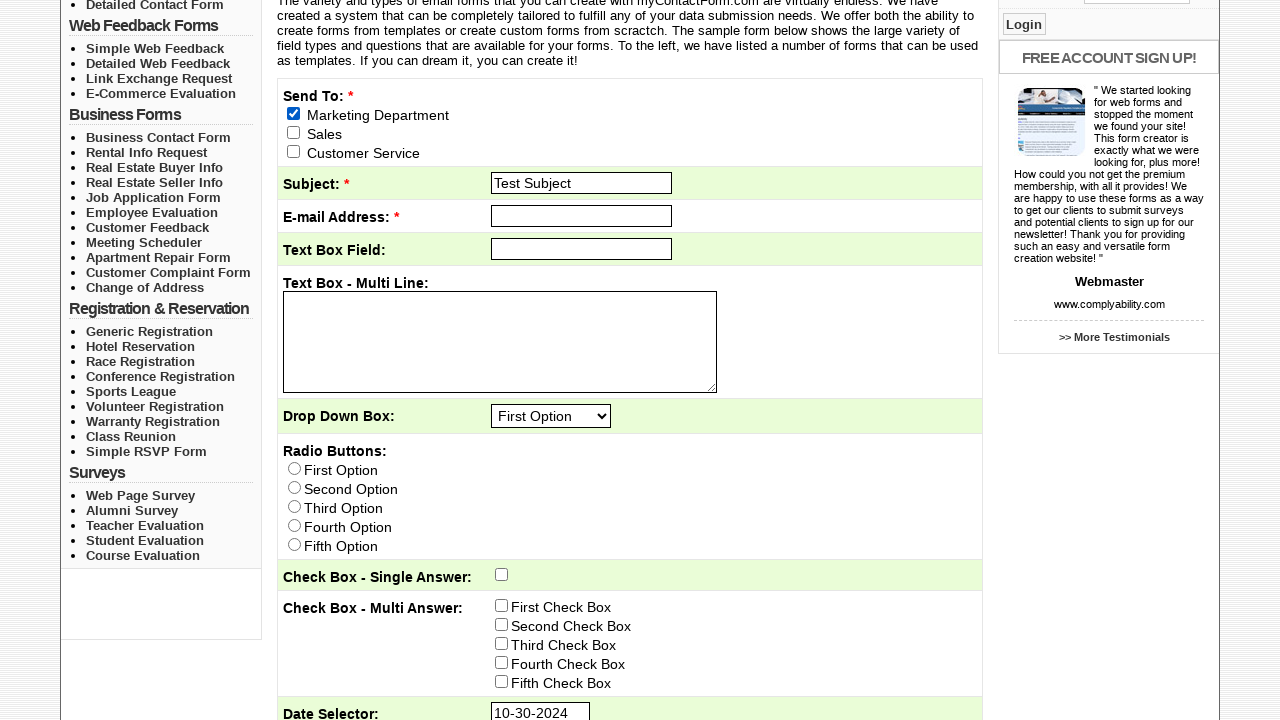

Clicked first button on the form at (1024, 24) on internal:role=button >> nth=0
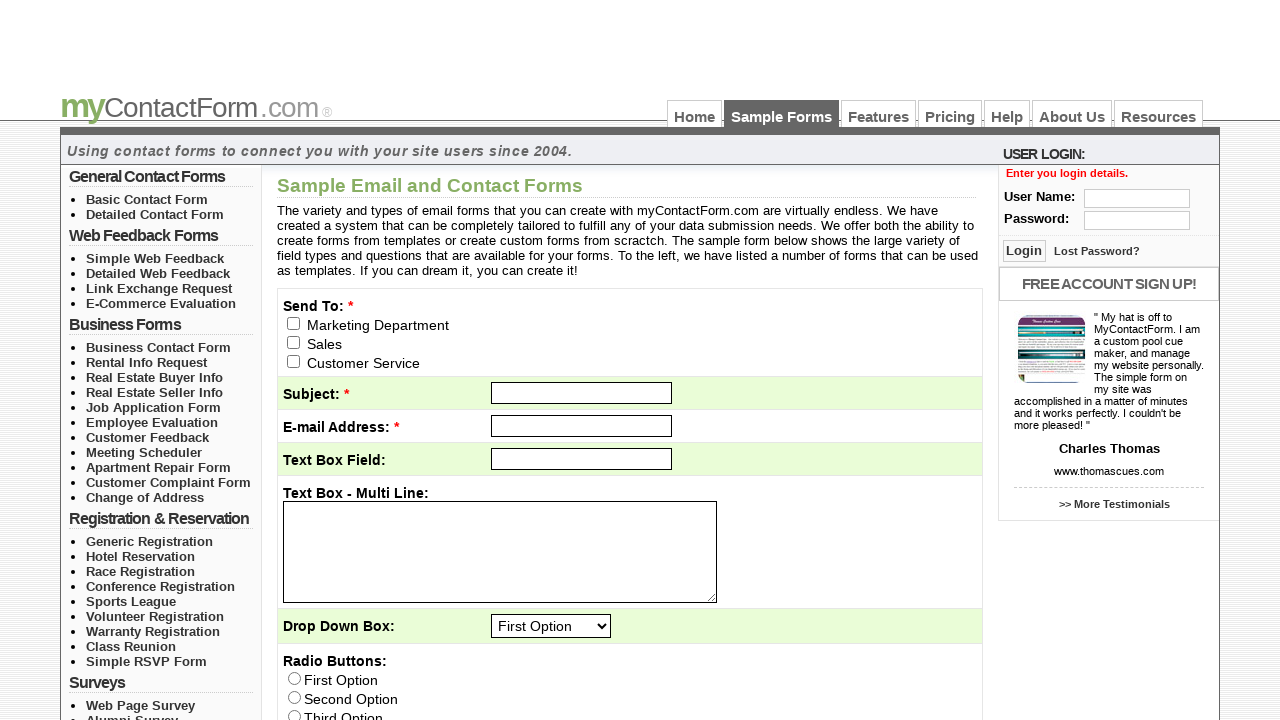

Double-clicked on 'User Login:' text at (1107, 150) on internal:text="User Login:"i
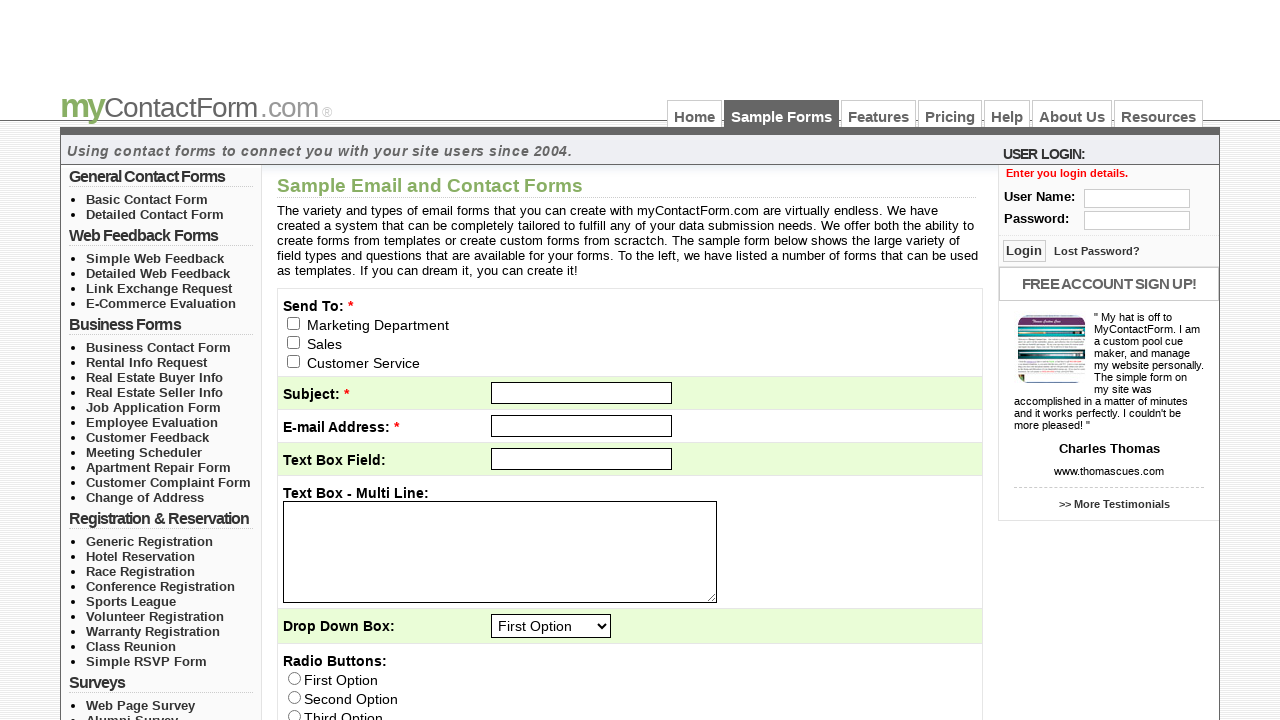

Hovered over 'Features' element at (878, 114) on internal:text="Features"i
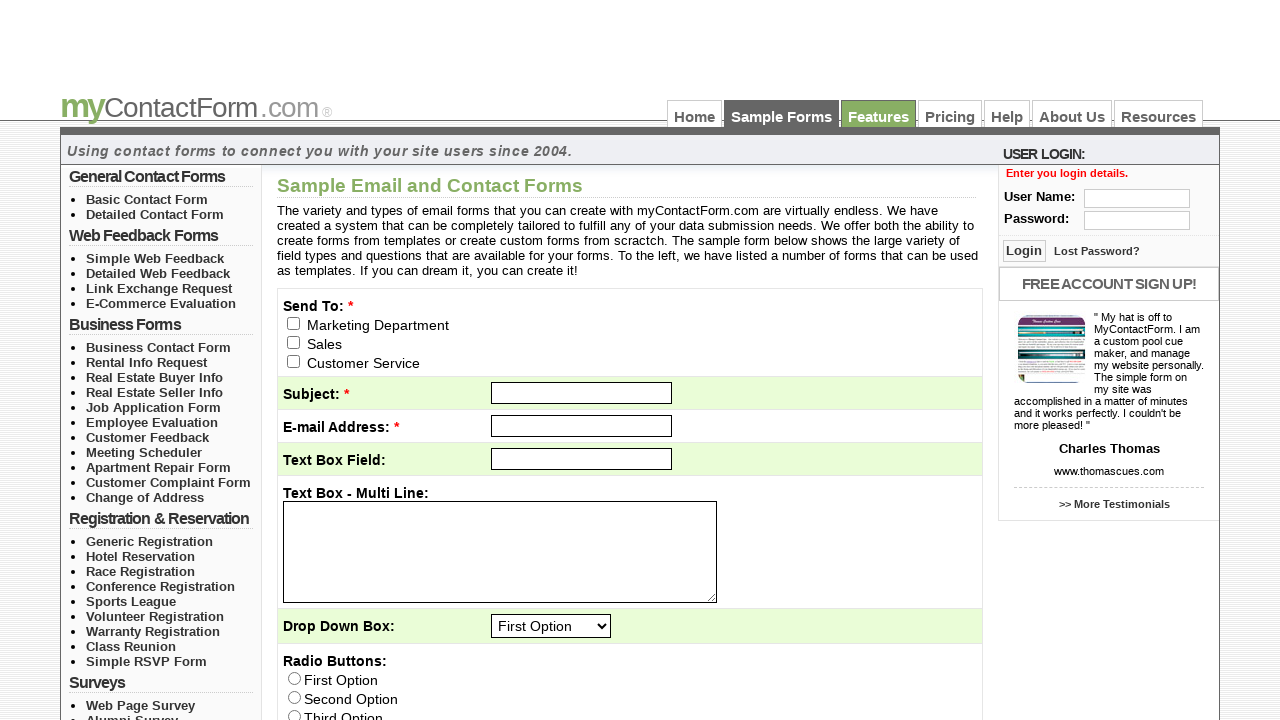

Clicked Submit button at (312, 638) on internal:role=button[name="Submit"i]
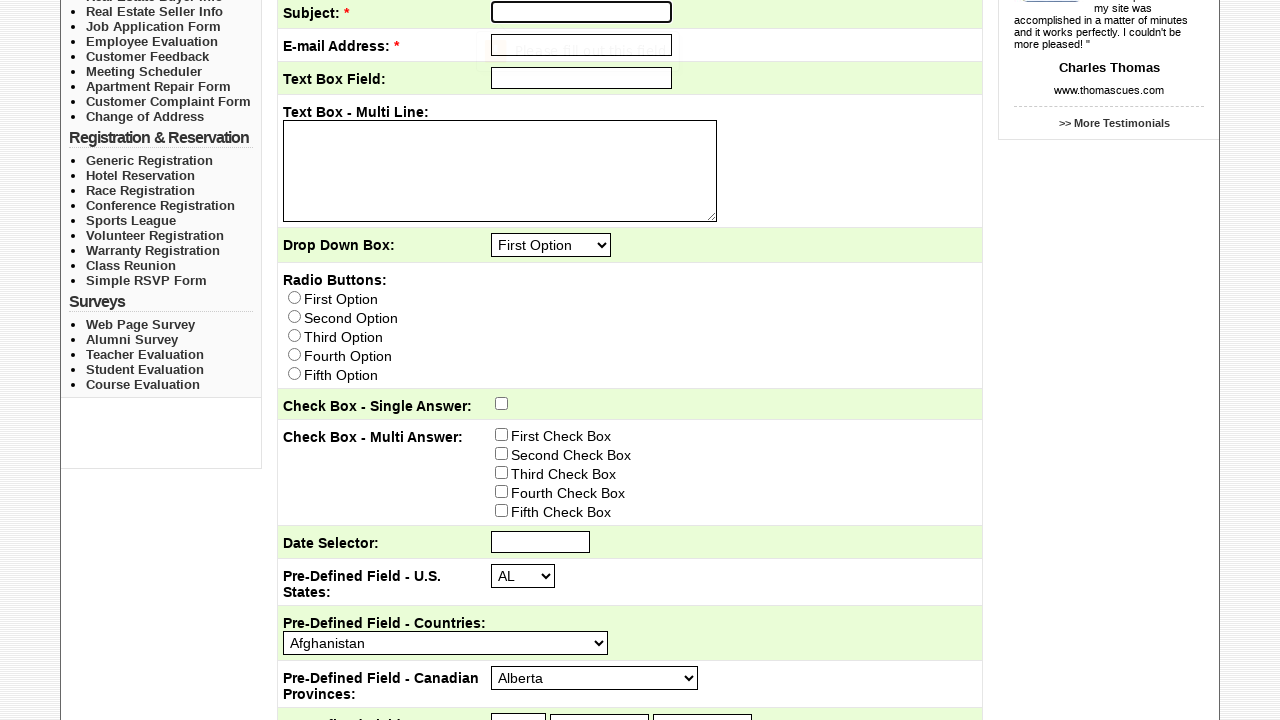

Pressed Enter key
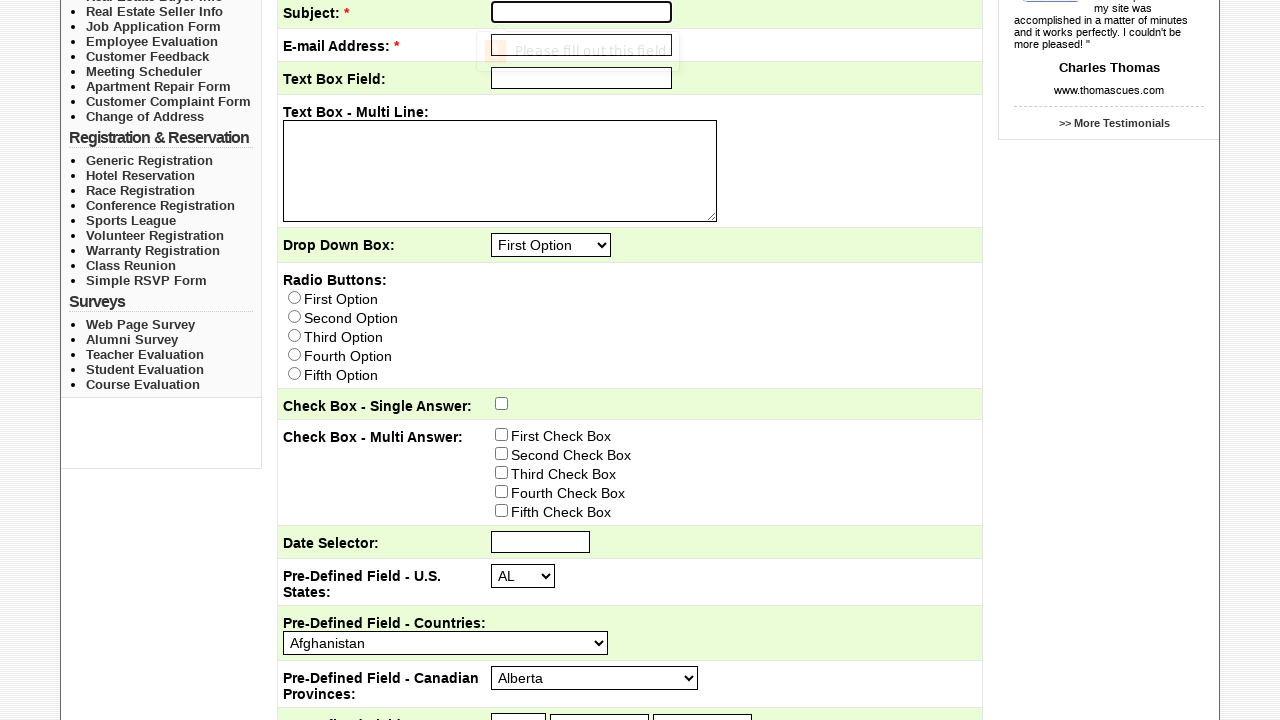

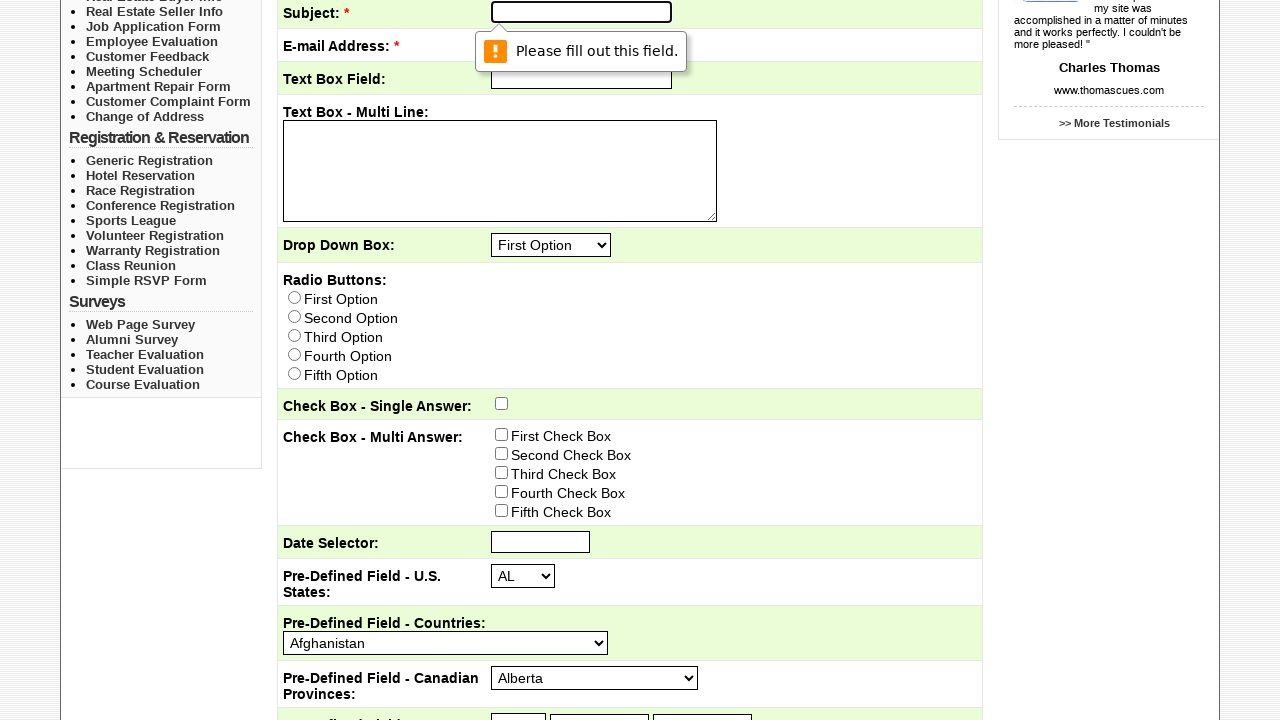